Tests adding multiple quantities of a book to basket by filling in a quantity and clicking add to basket

Starting URL: https://practice.automationtesting.in/

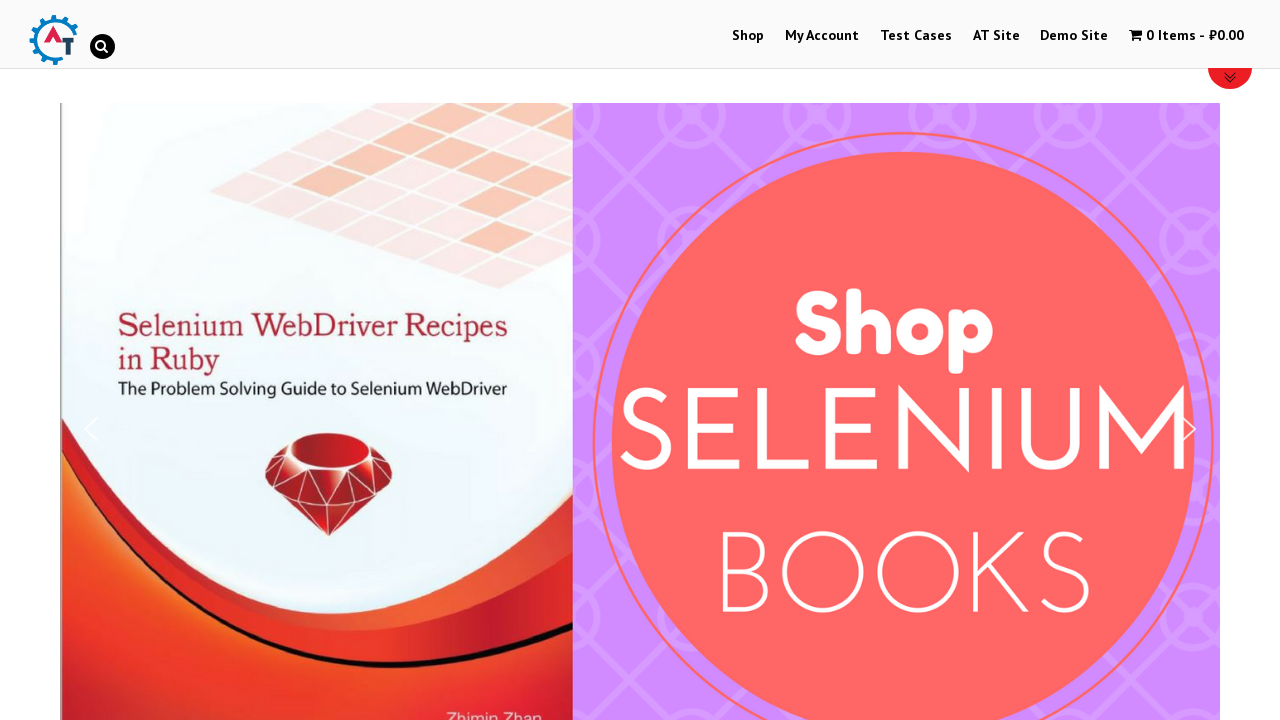

Clicked on Shop link at (748, 36) on text=Shop
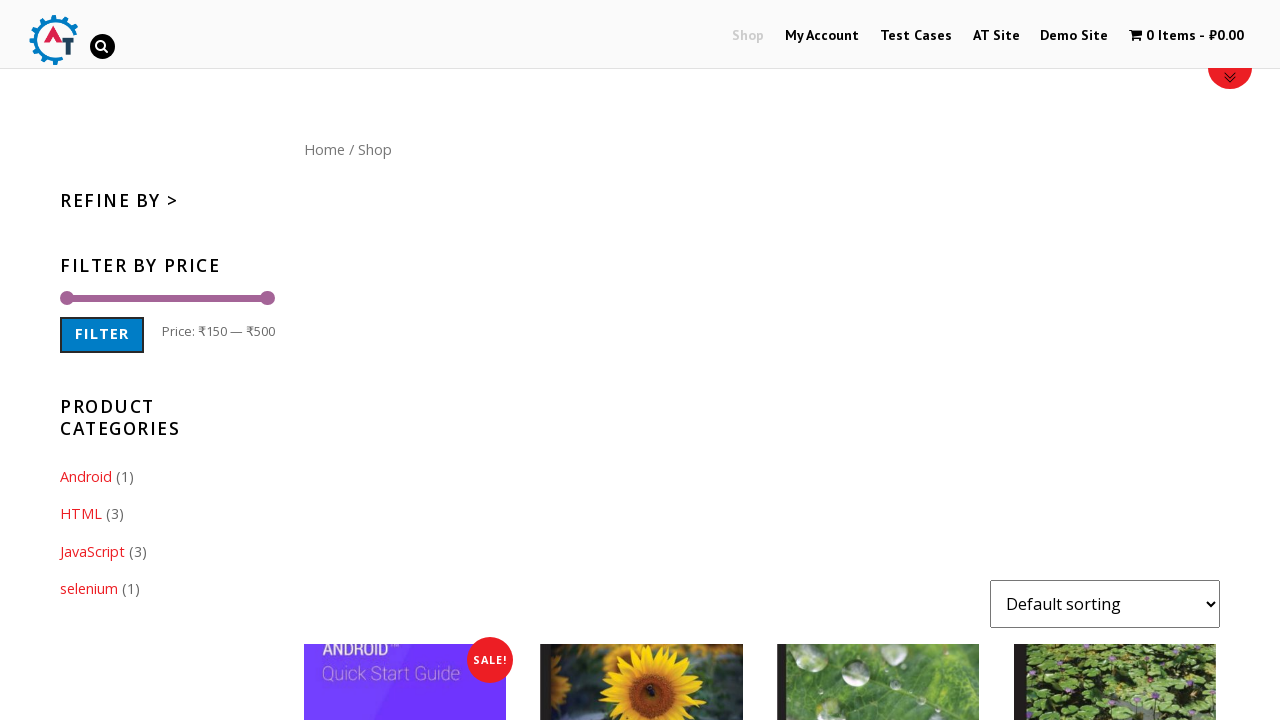

Shop page loaded (networkidle)
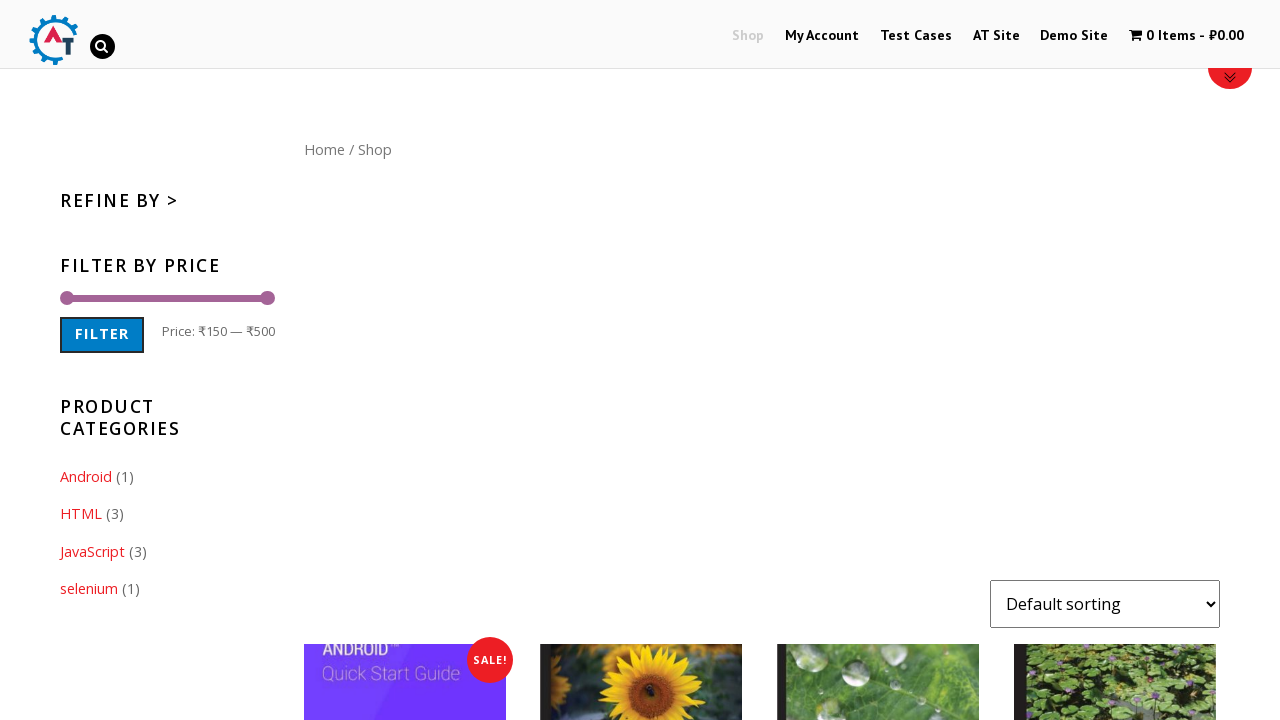

Clicked on Home link at (324, 149) on text=Home
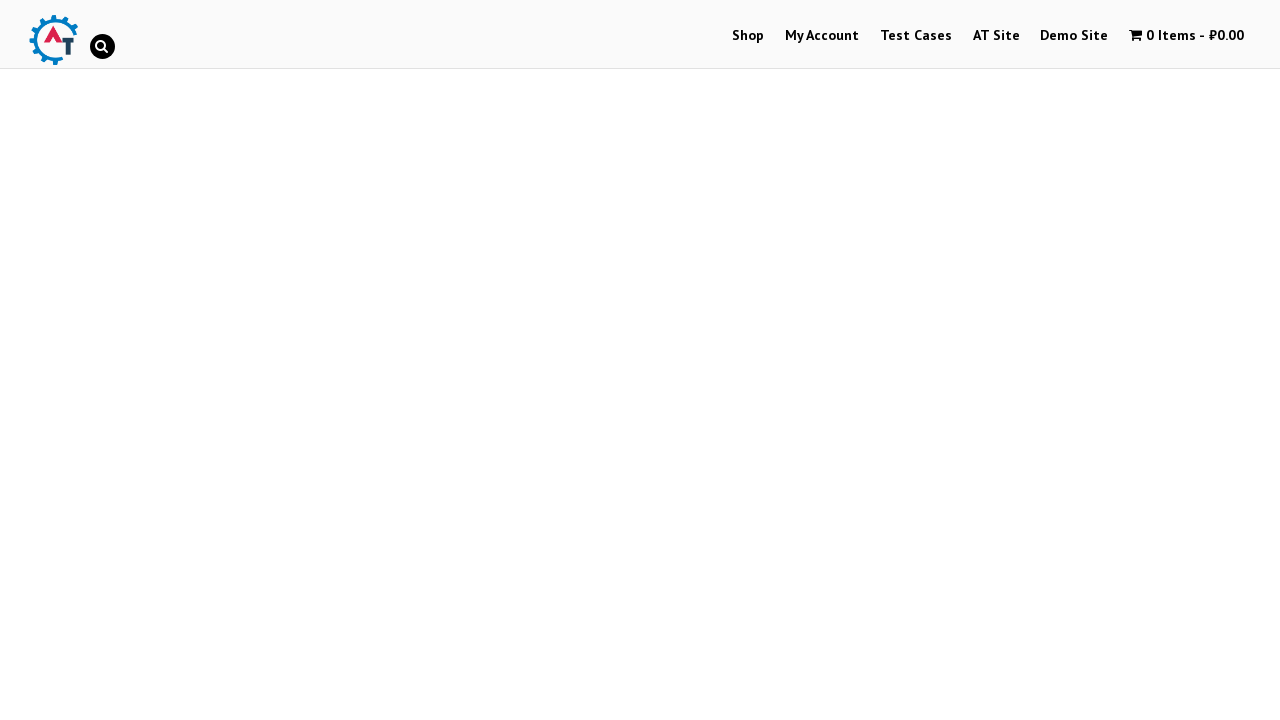

Home page loaded (networkidle)
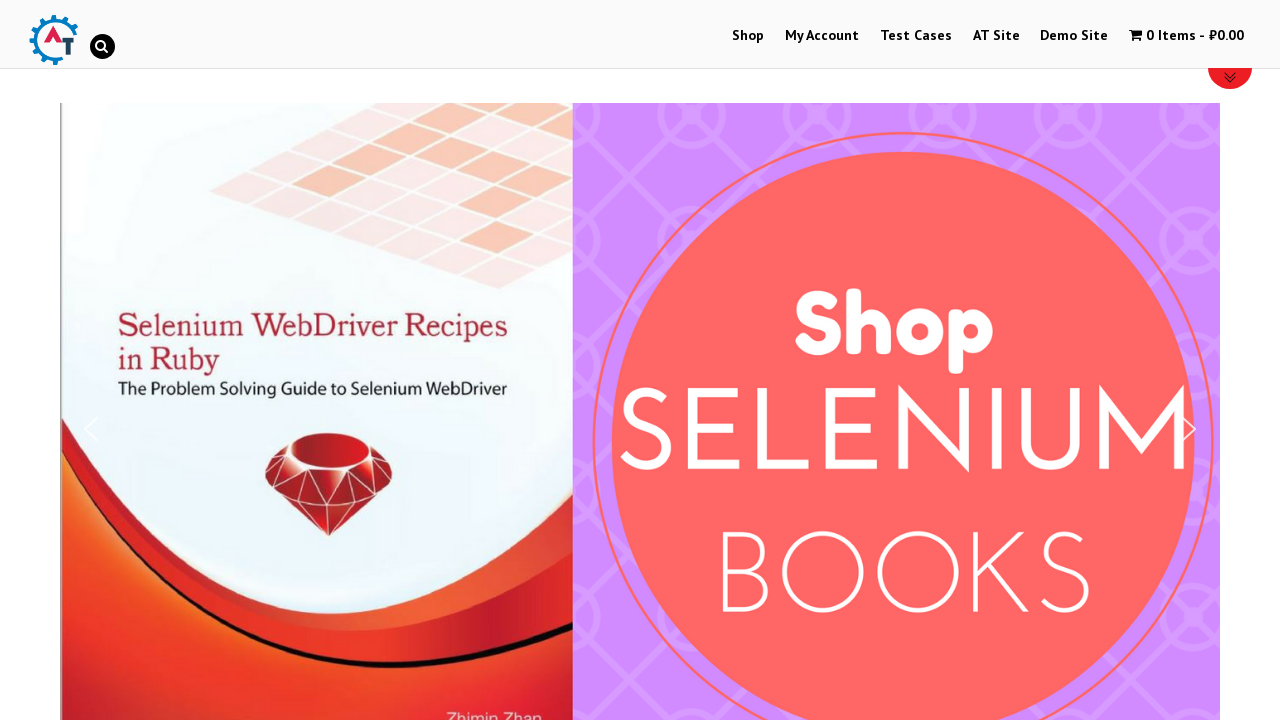

Arrivals section loaded with product images
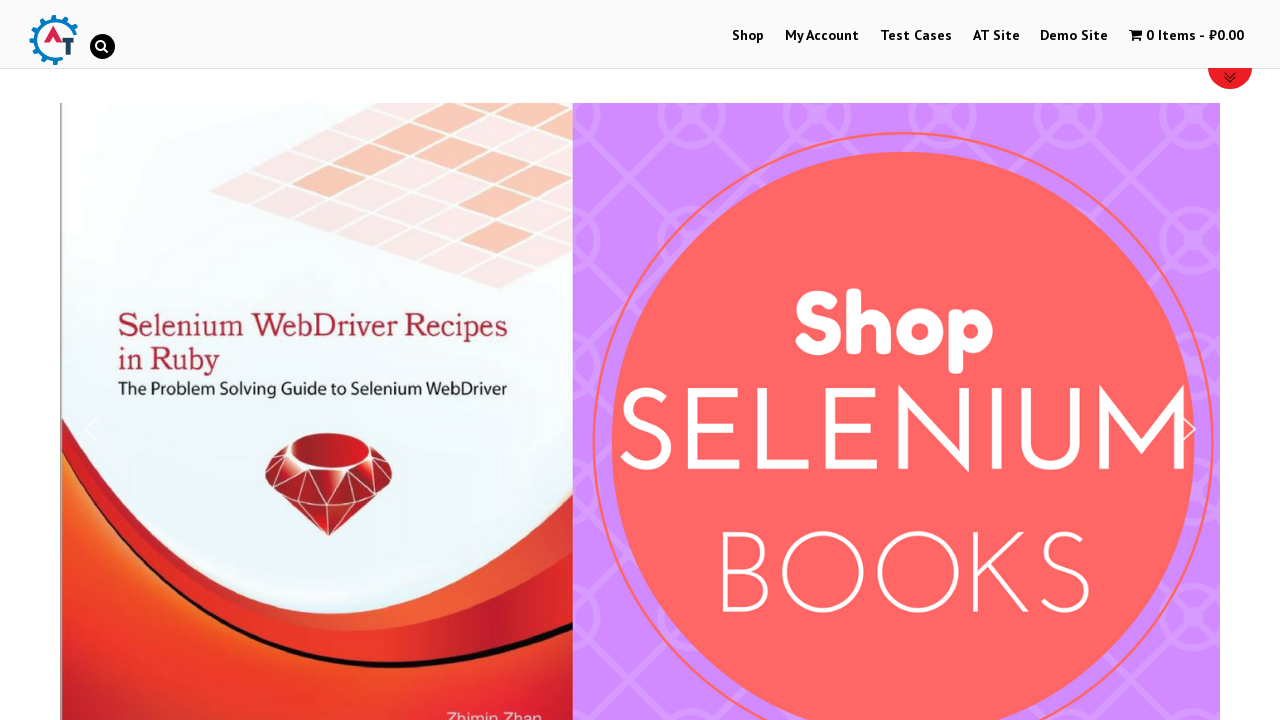

Clicked on Selenium Ruby product image at (241, 361) on a[href*="selenium-ruby"] img, .post-160 img, img[alt*="Selenium Ruby"]
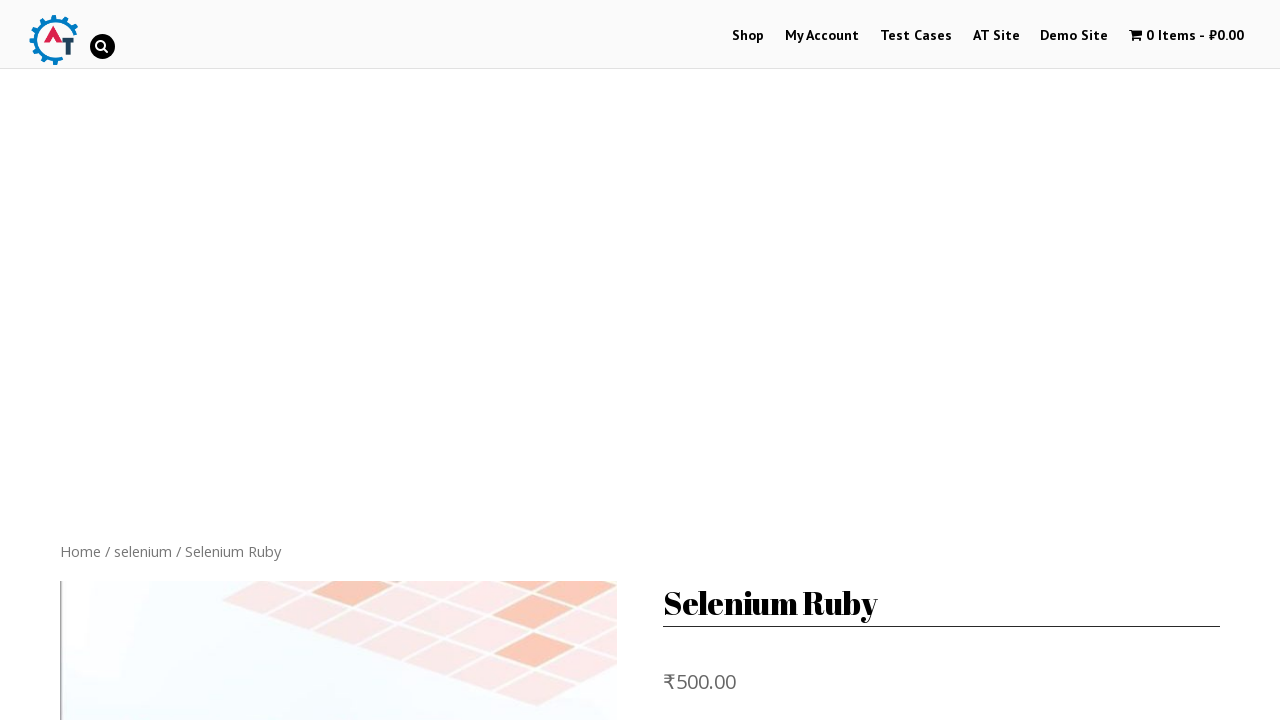

Product detail page loaded (networkidle)
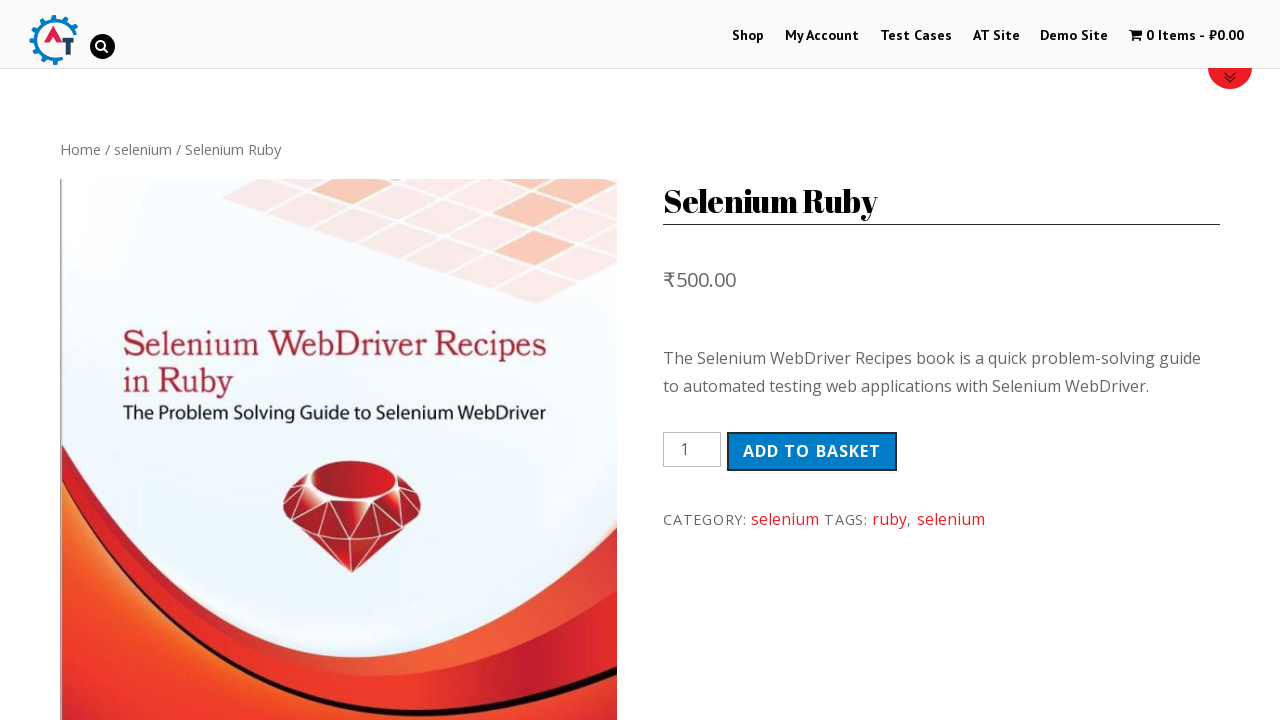

Filled quantity field with '8706' on input[name="quantity"], input.qty
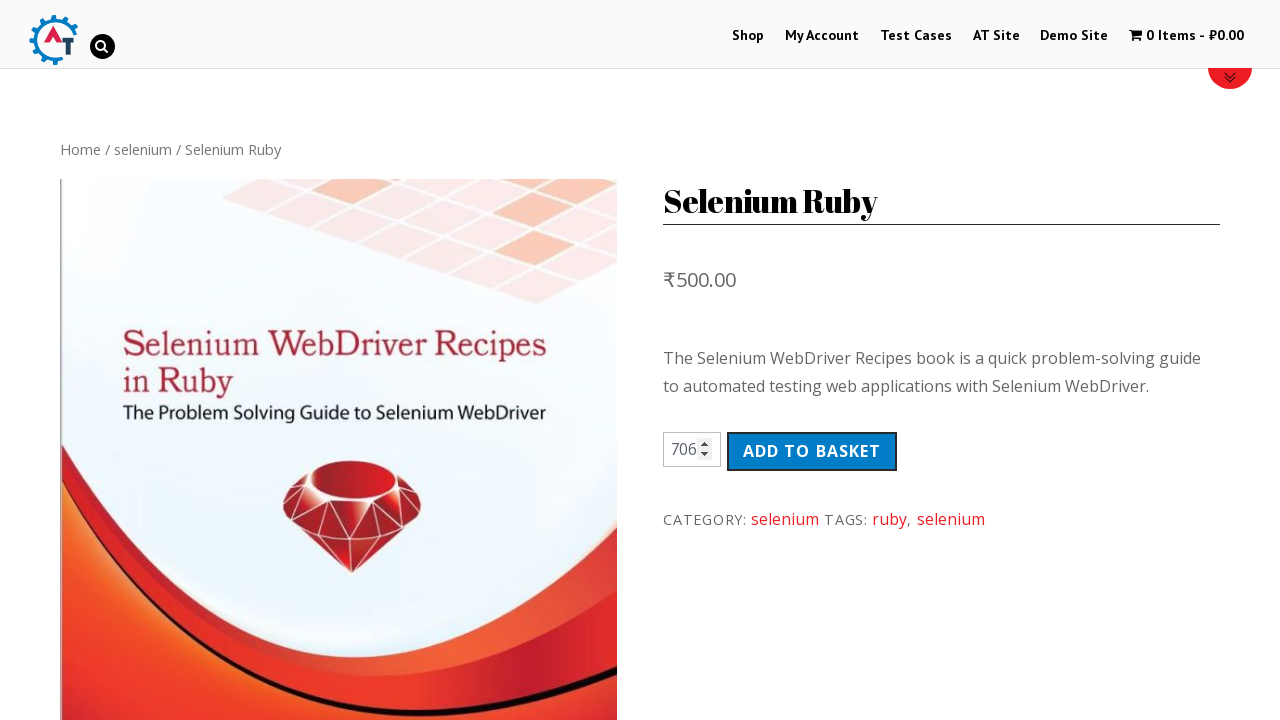

Clicked Add to Basket button at (812, 451) on button[name="add-to-cart"], .single_add_to_cart_button
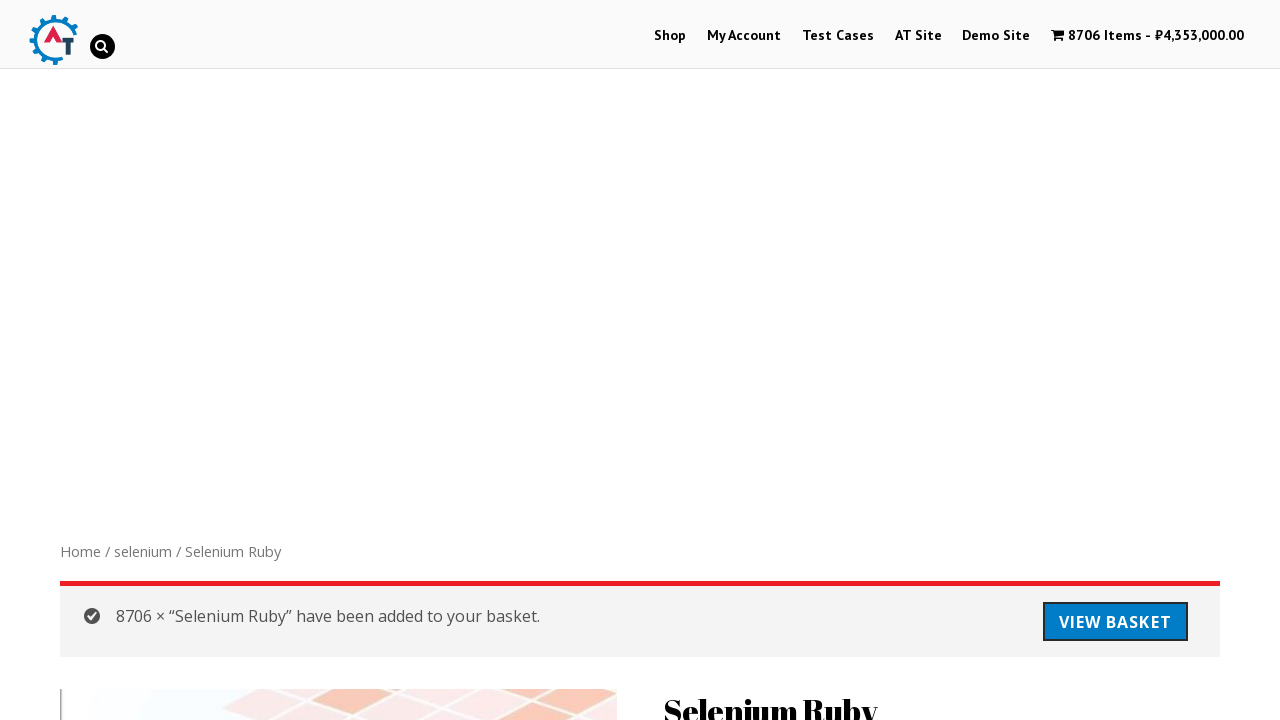

Basket updated with 8706 copies of Selenium Ruby book (networkidle)
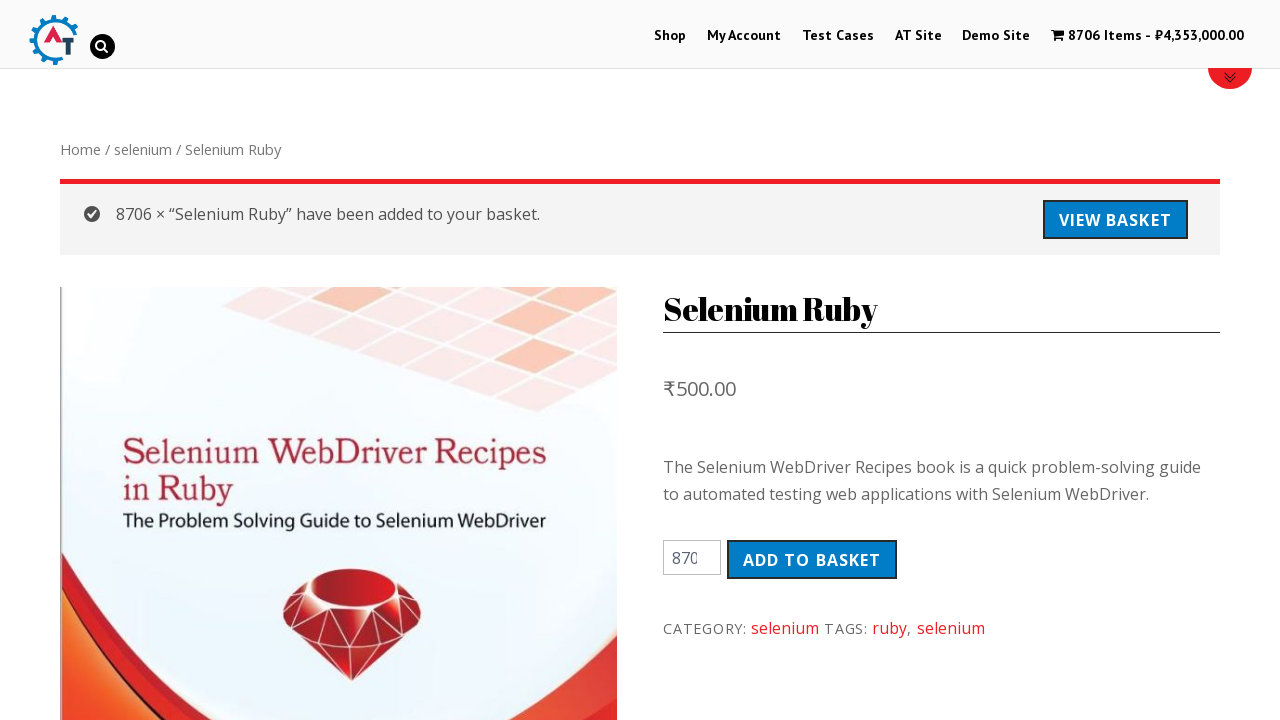

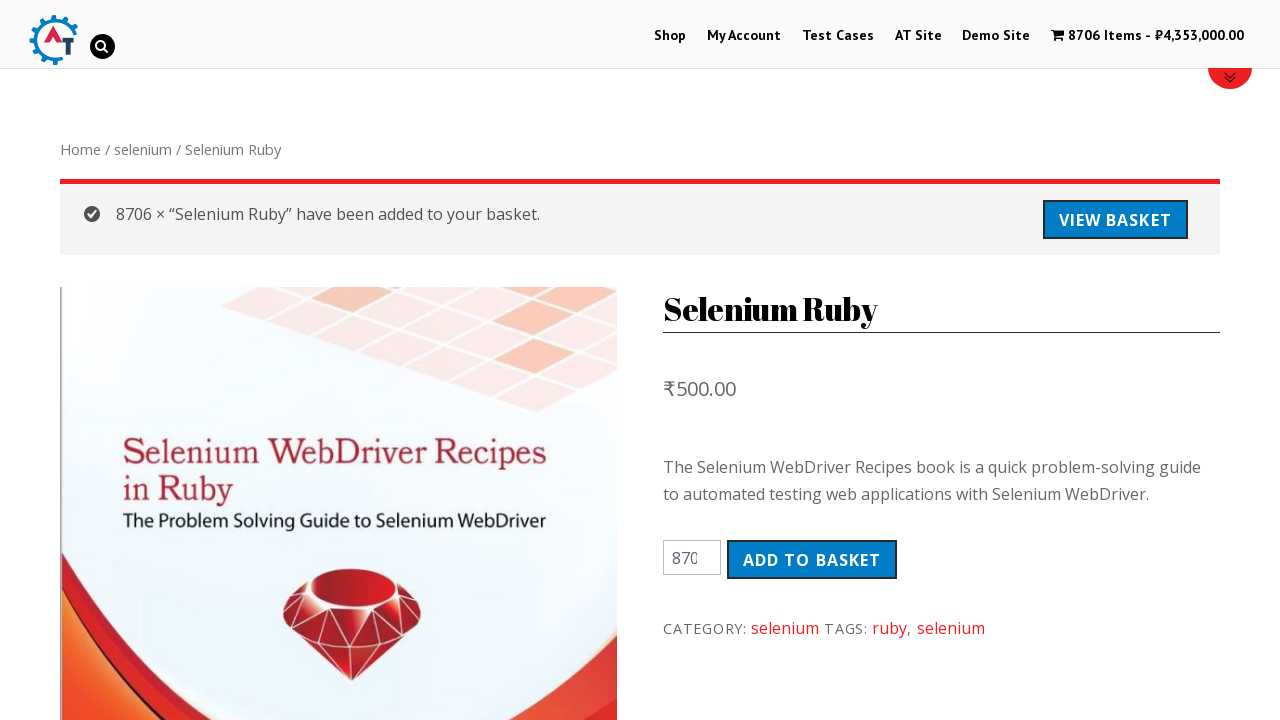